Tests the Fox News search functionality by clicking the search toggle to reveal the search box, entering a search query, submitting the search, and waiting for results to load.

Starting URL: https://www.foxnews.com

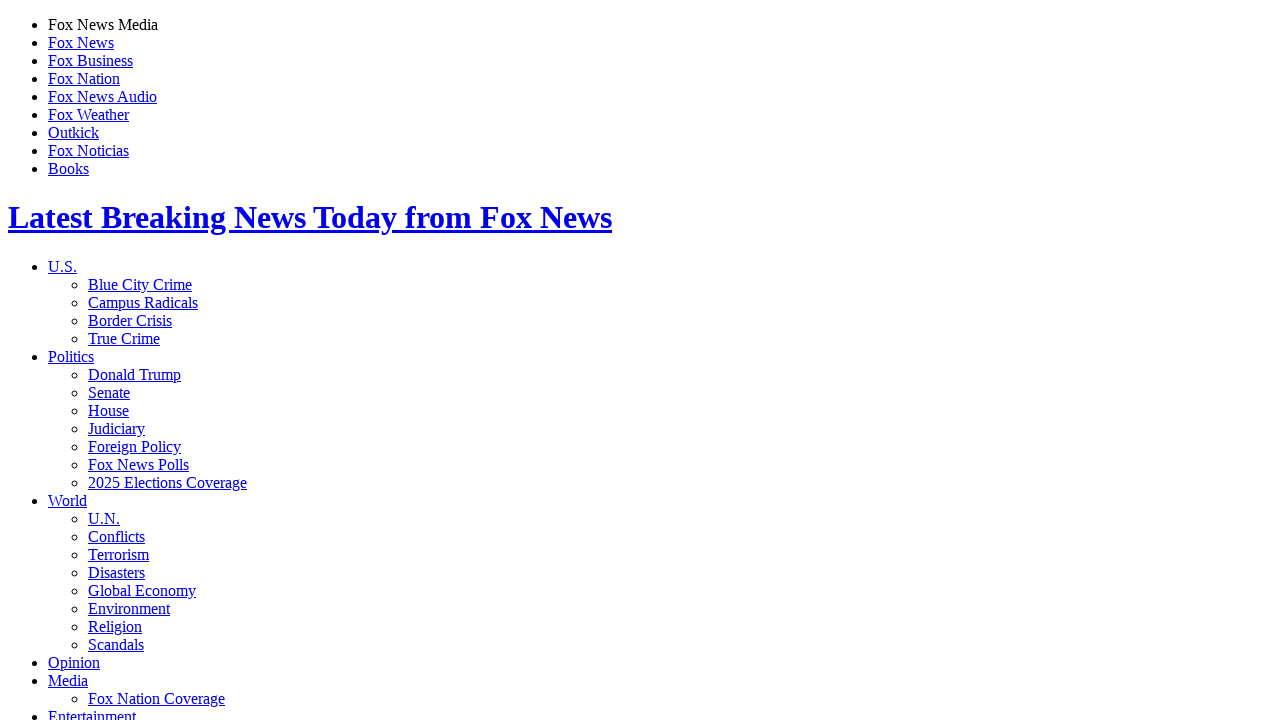

Waited for search toggle to be visible
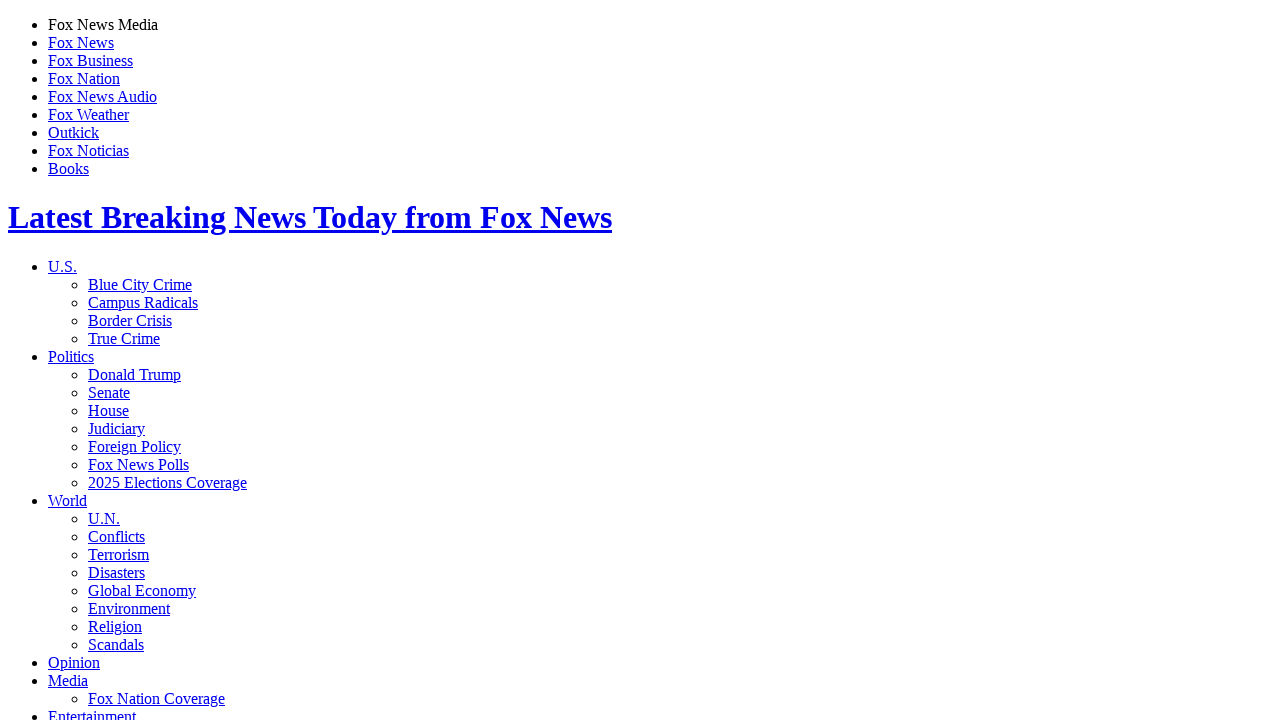

Clicked search toggle to reveal search box at (88, 360) on .js-focus-search
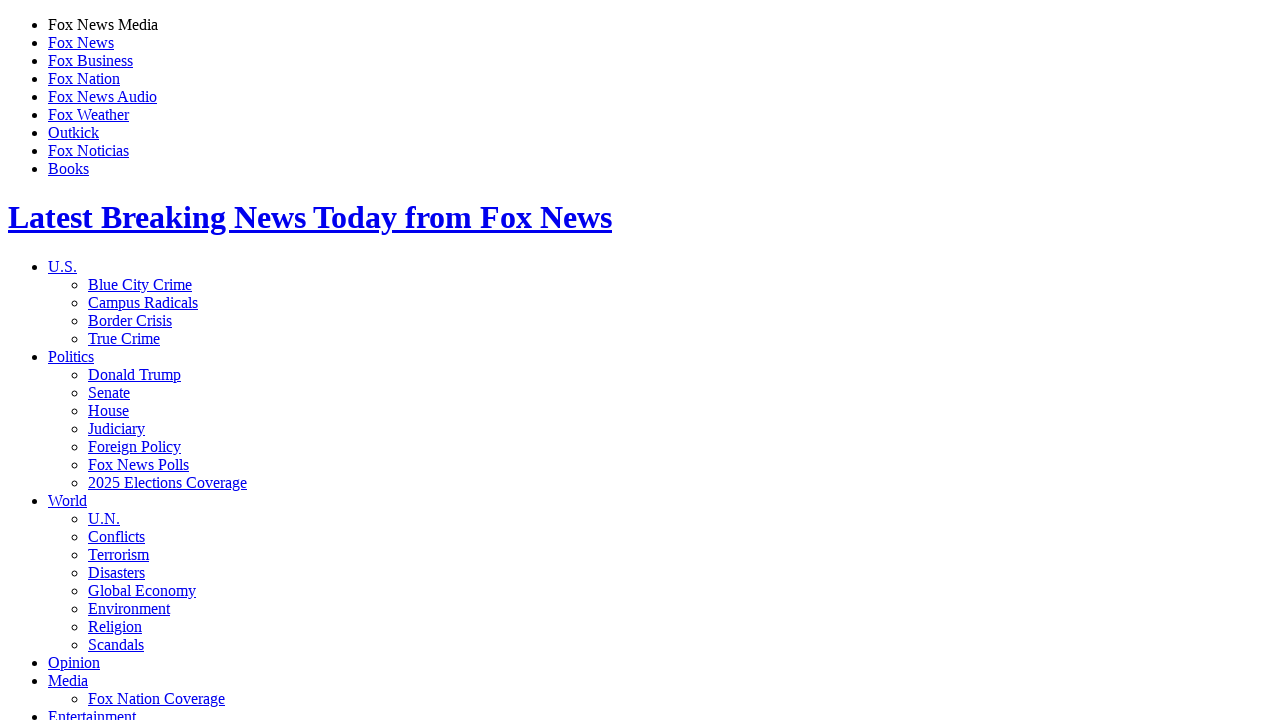

Waited for search input field to appear
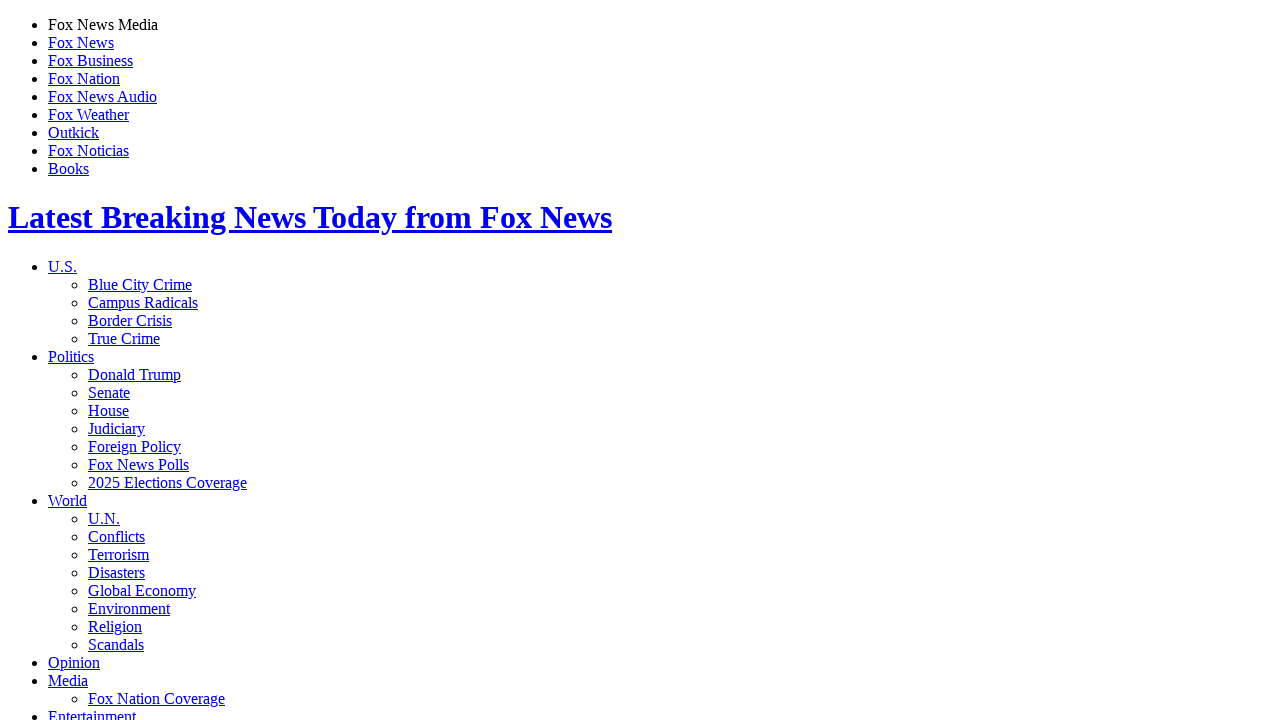

Entered search query 'climate change policy updates' on input.resp_site_search
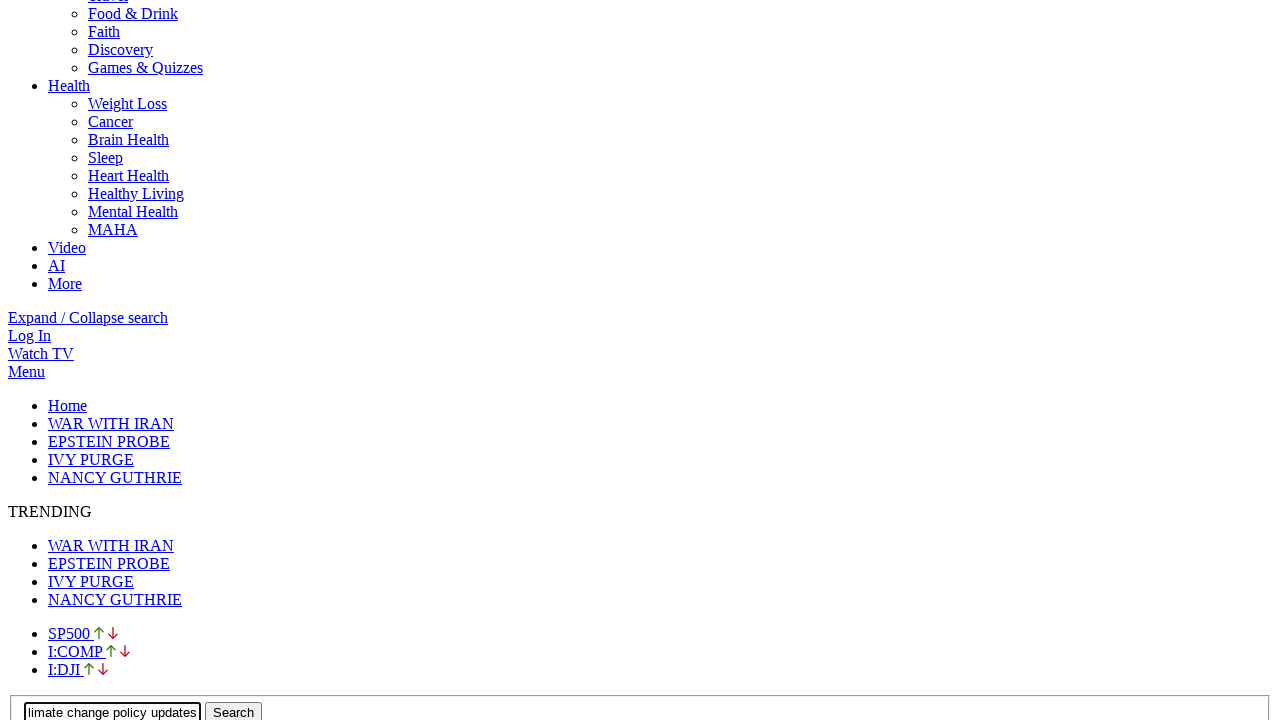

Waited for search submit button to be visible
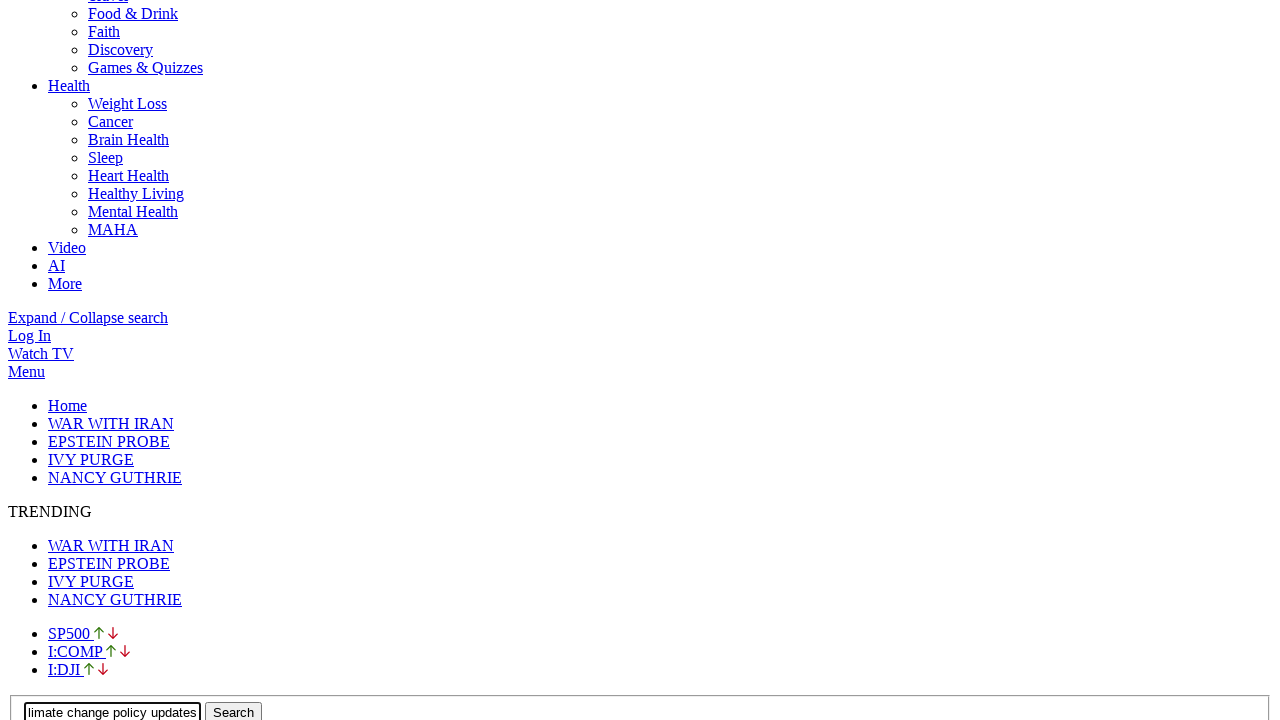

Clicked search submit button to execute search at (234, 710) on input.resp_site_submit
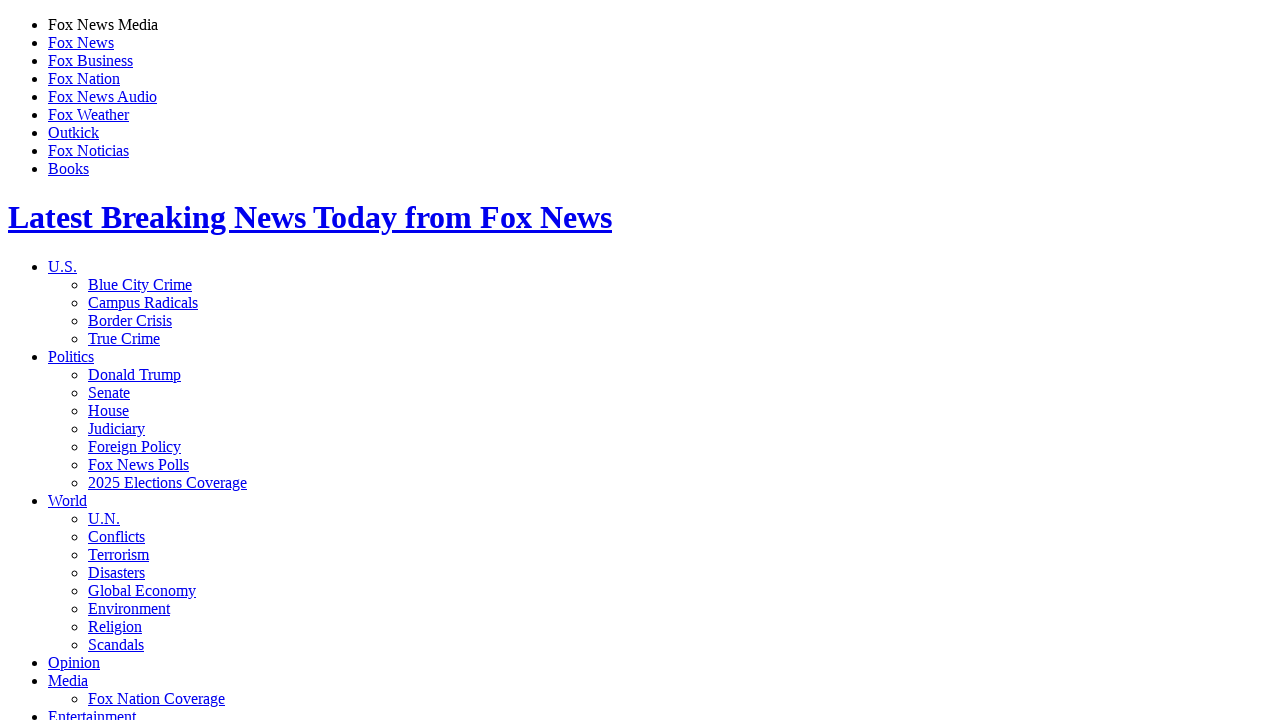

Search results loaded successfully
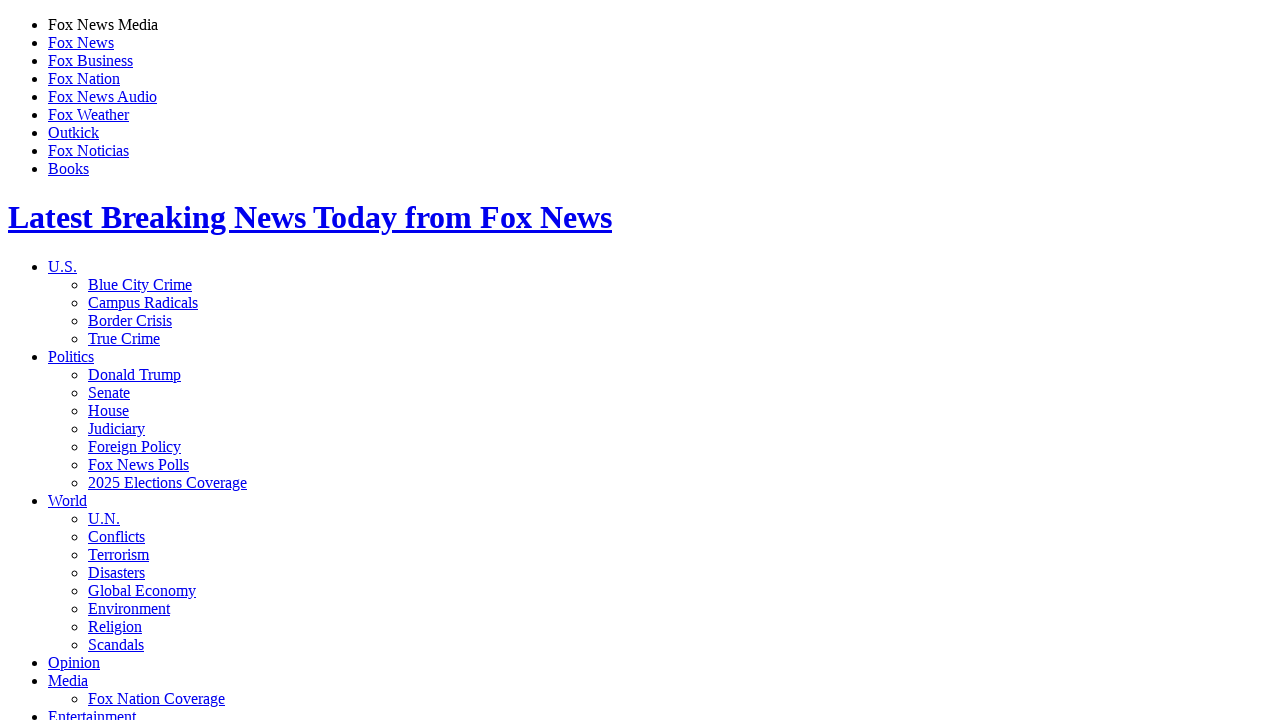

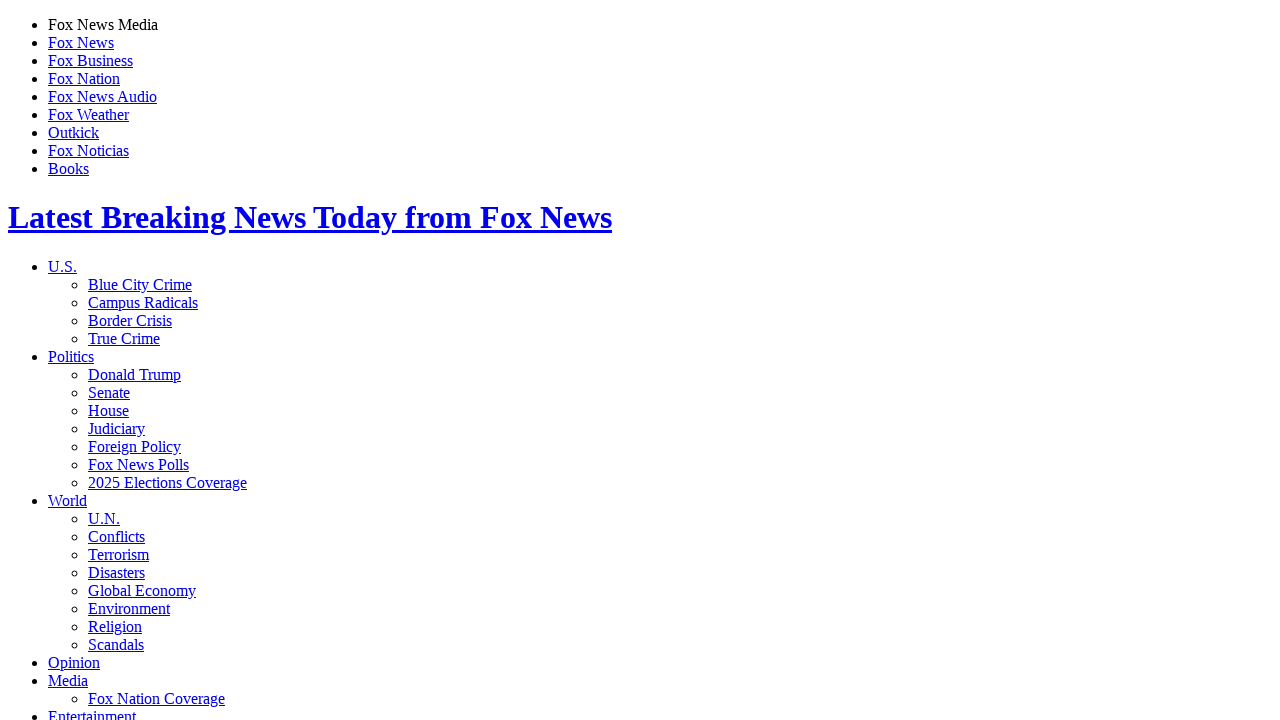